Tests JavaScript prompt alert functionality by clicking the prompt button, entering text into the alert dialog, accepting it, and verifying the result message is displayed correctly.

Starting URL: https://the-internet.herokuapp.com/javascript_alerts

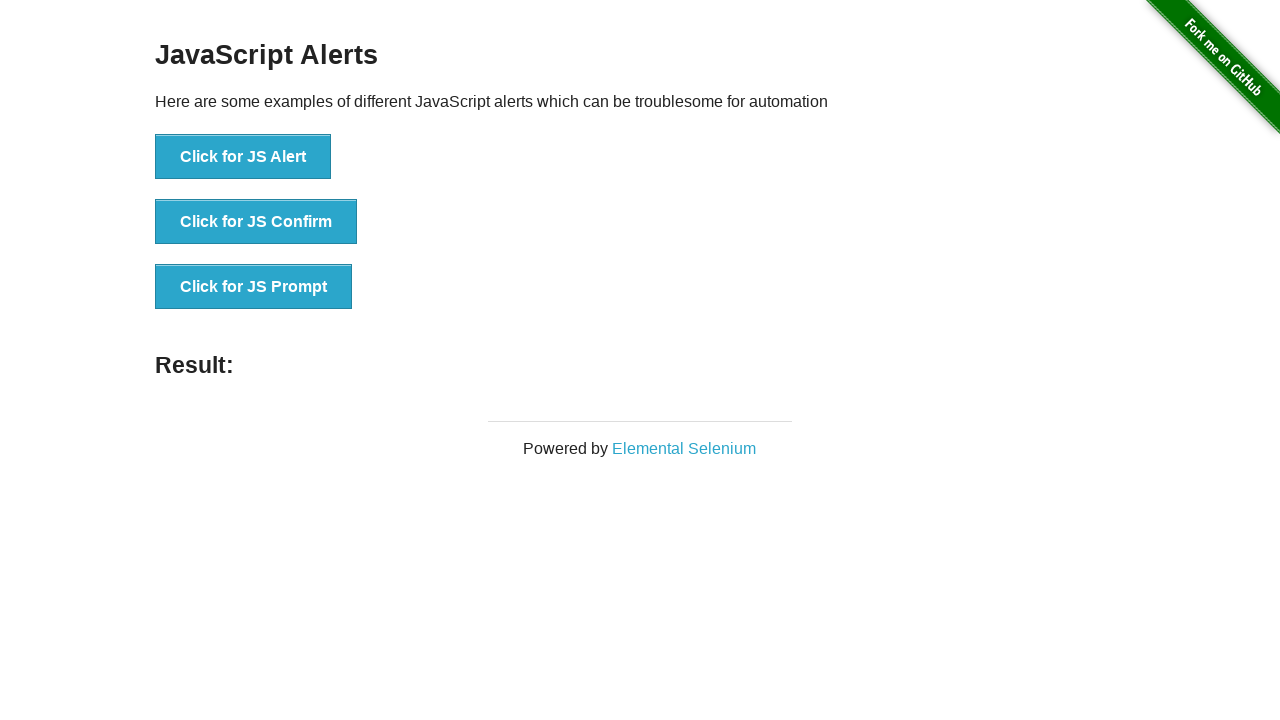

Clicked the JavaScript prompt button at (254, 287) on button[onclick='jsPrompt()']
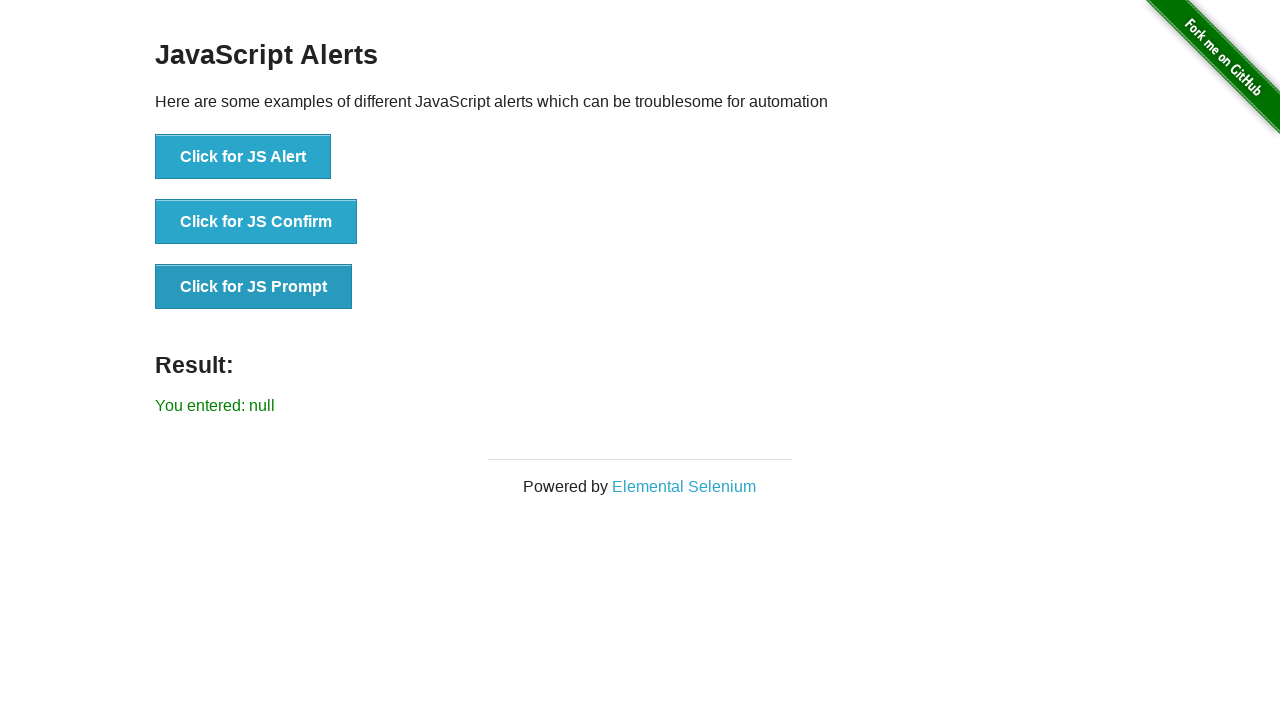

Set up dialog handler to accept prompt with text 'NILESH'
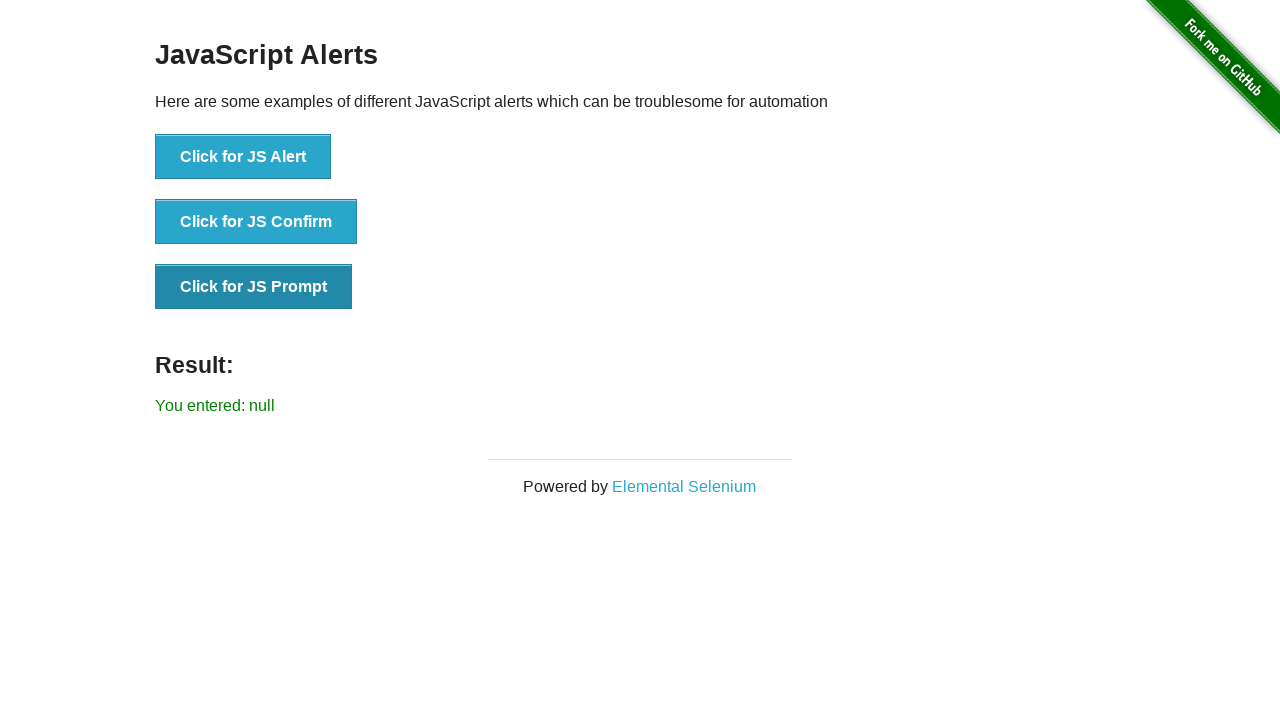

Clicked the prompt button to trigger the dialog at (254, 287) on button[onclick='jsPrompt()']
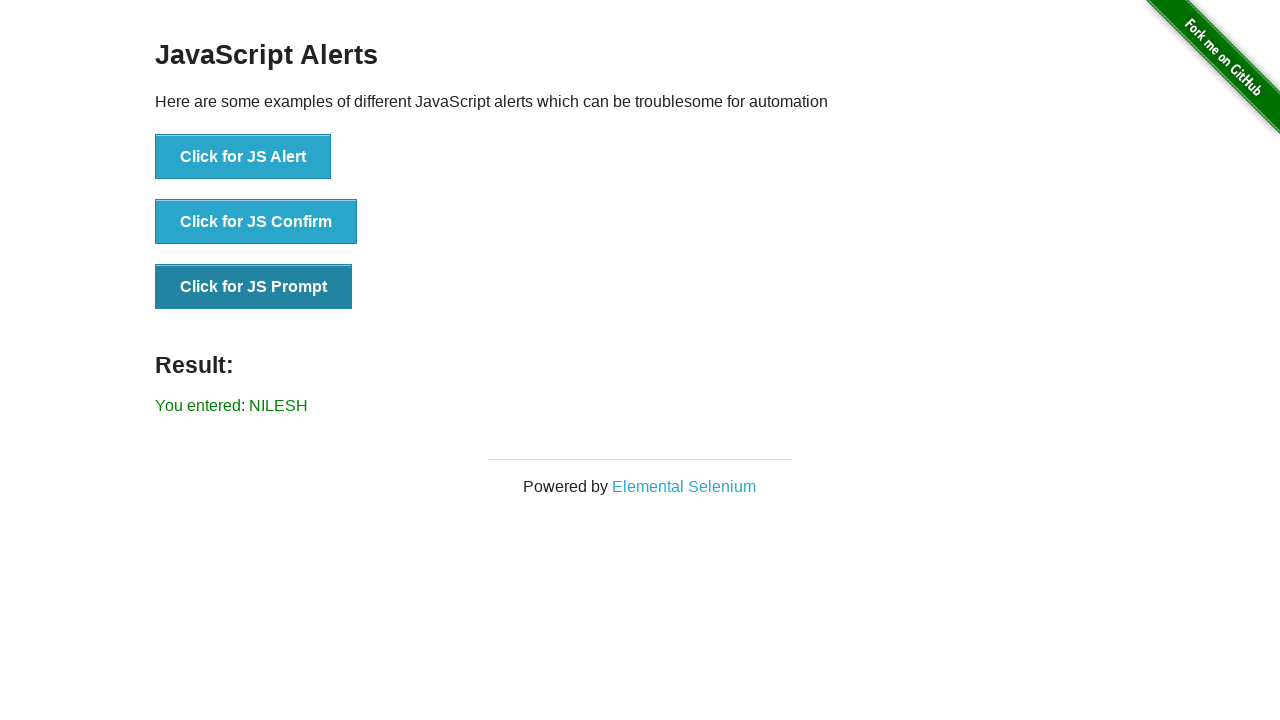

Result message element appeared on the page
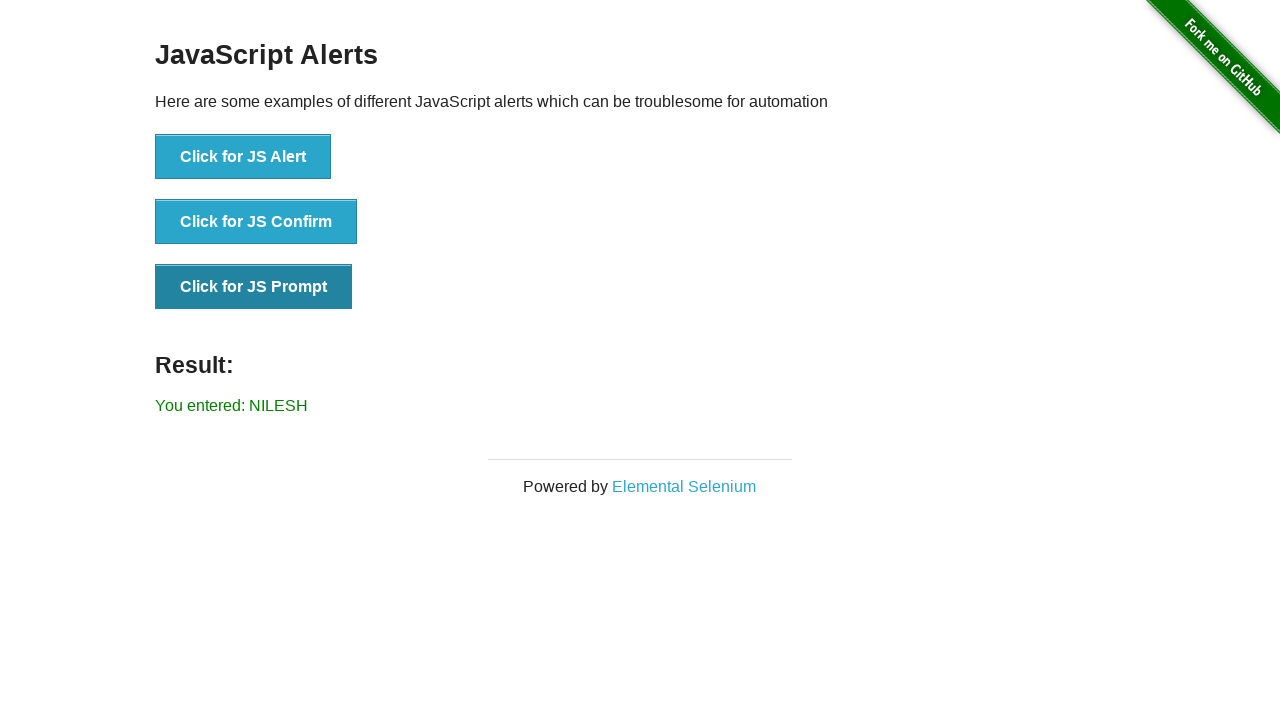

Retrieved result text: 'You entered: NILESH'
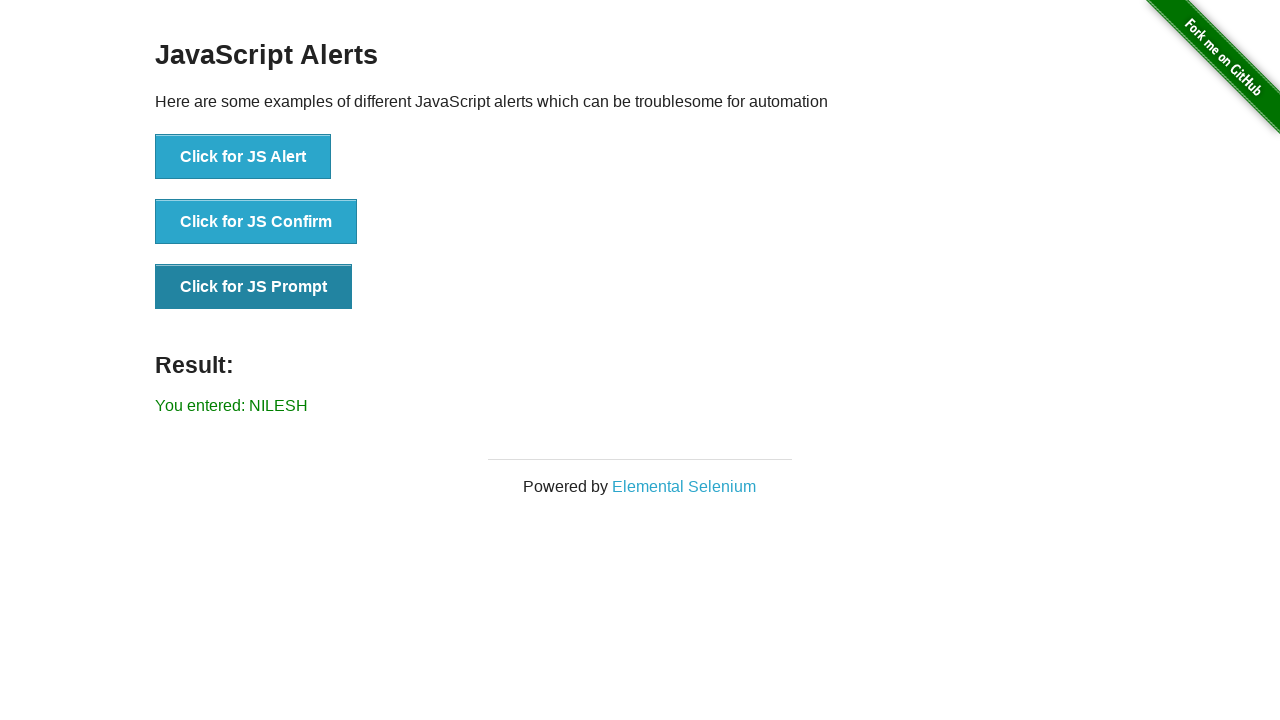

Verified result message matches expected text 'You entered: NILESH'
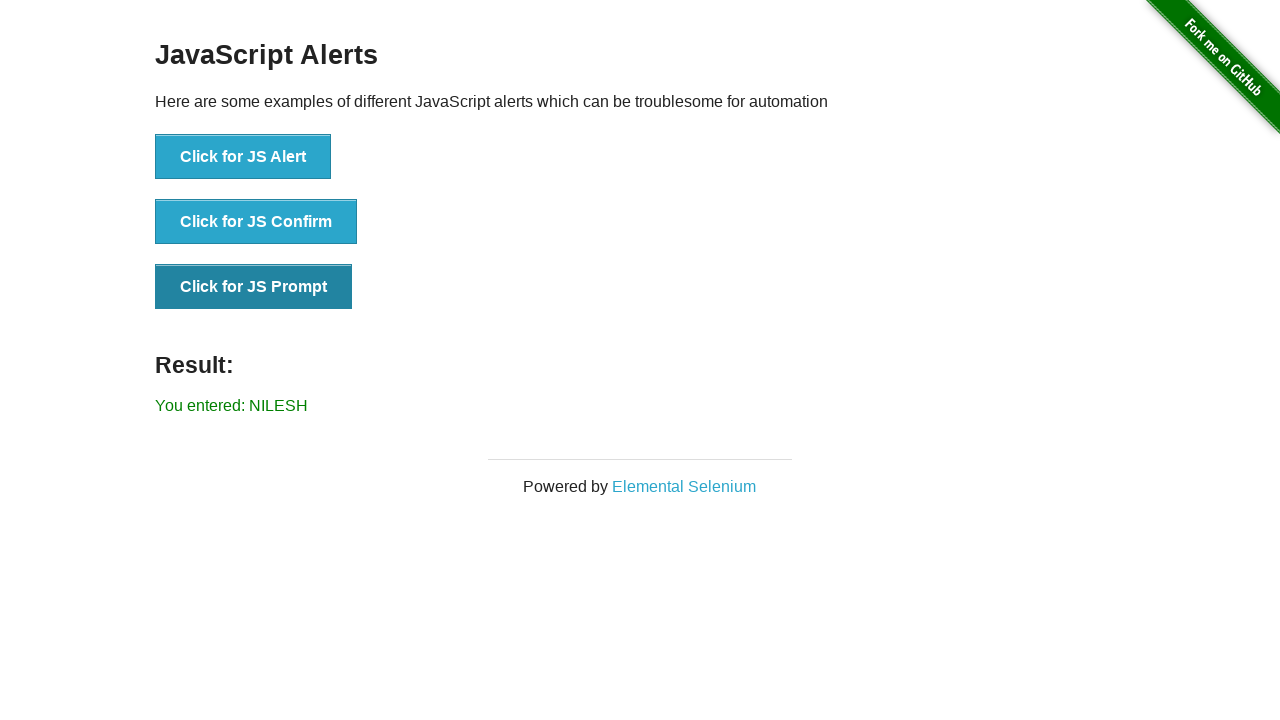

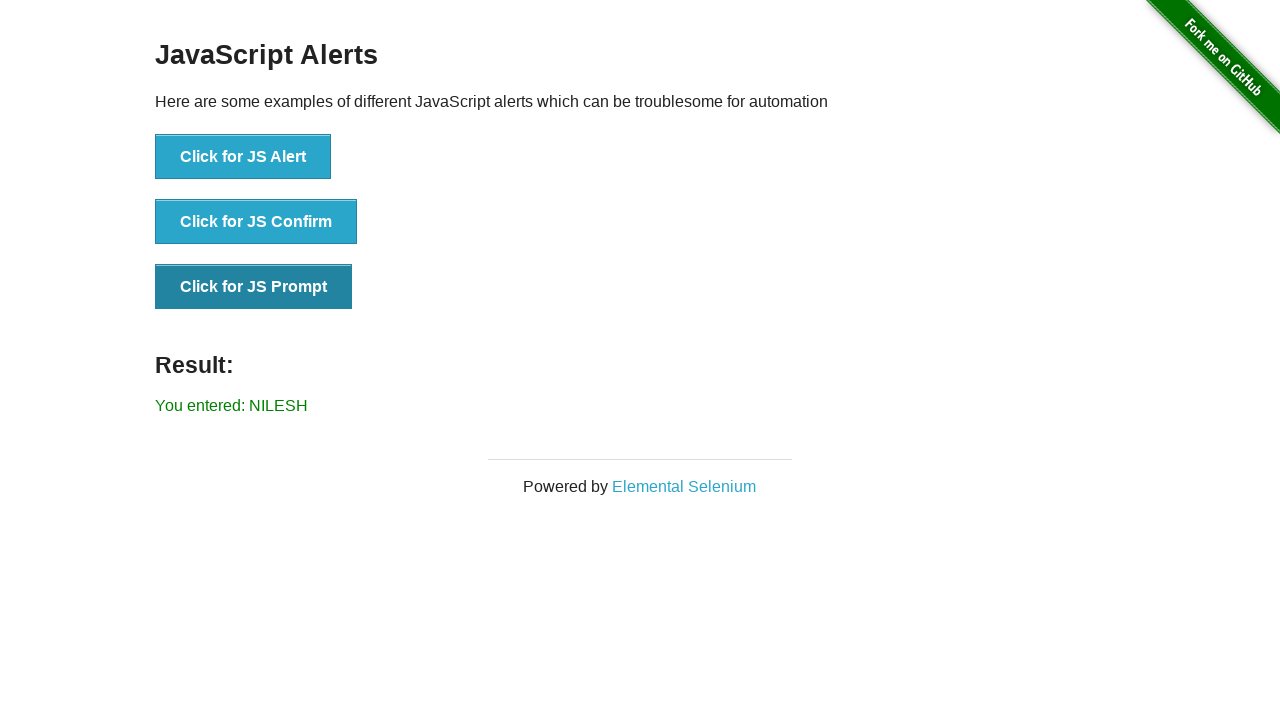